Tests the email signup flow on a demo automation testing site by entering an email address and clicking the enter button to navigate to the registration page.

Starting URL: http://demo.automationtesting.in/Index.html

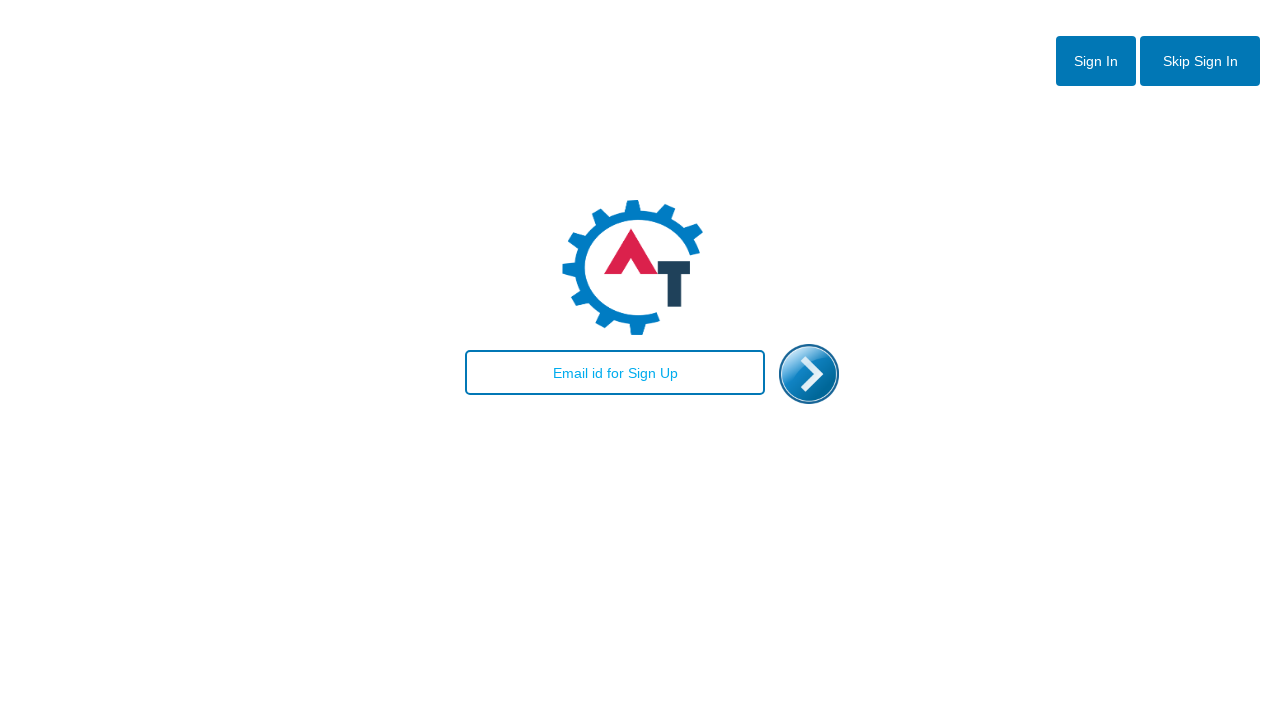

Entered email address 'emma.brown@testing.io' in email field on #email
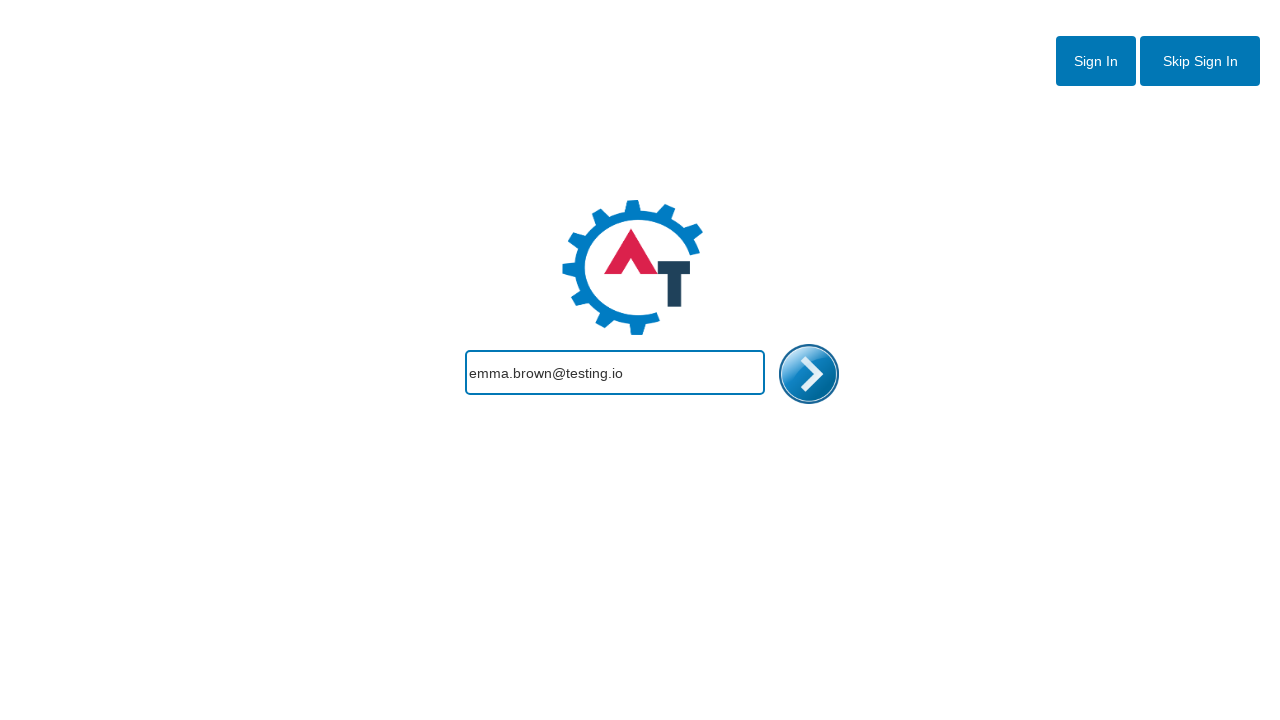

Clicked enter button to submit email at (809, 374) on #enterimg
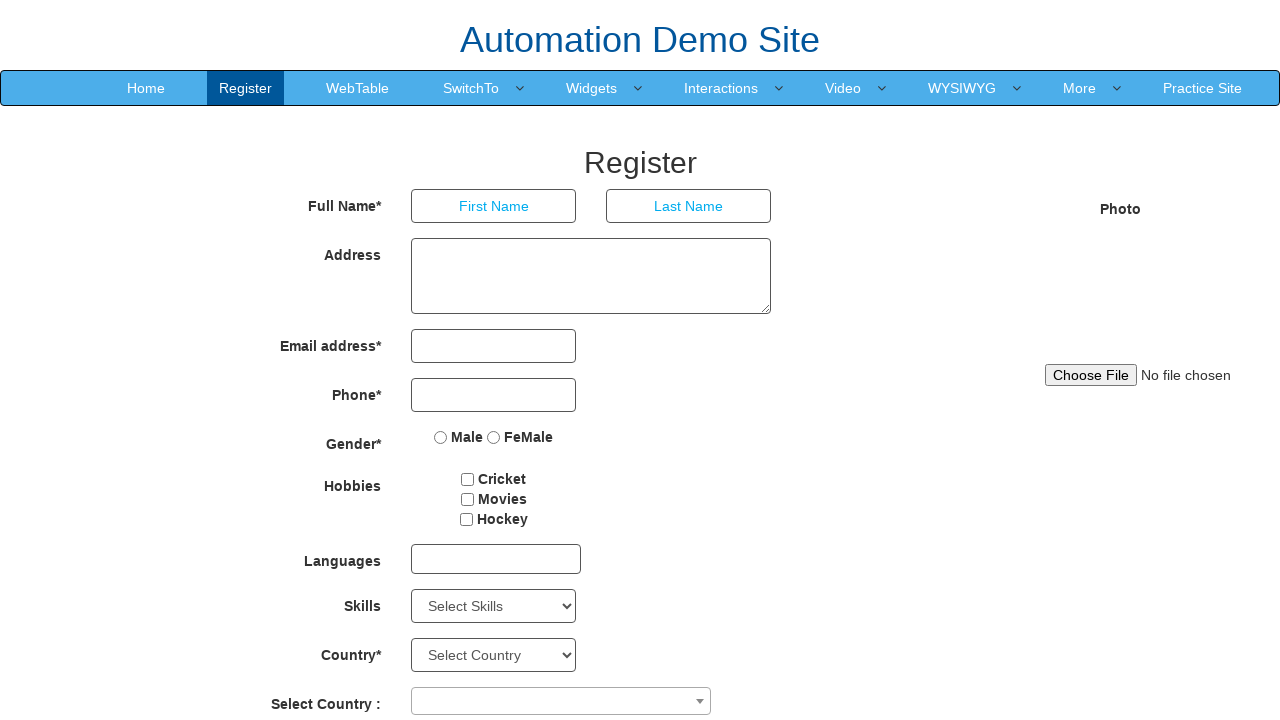

Page loaded and navigated to registration page
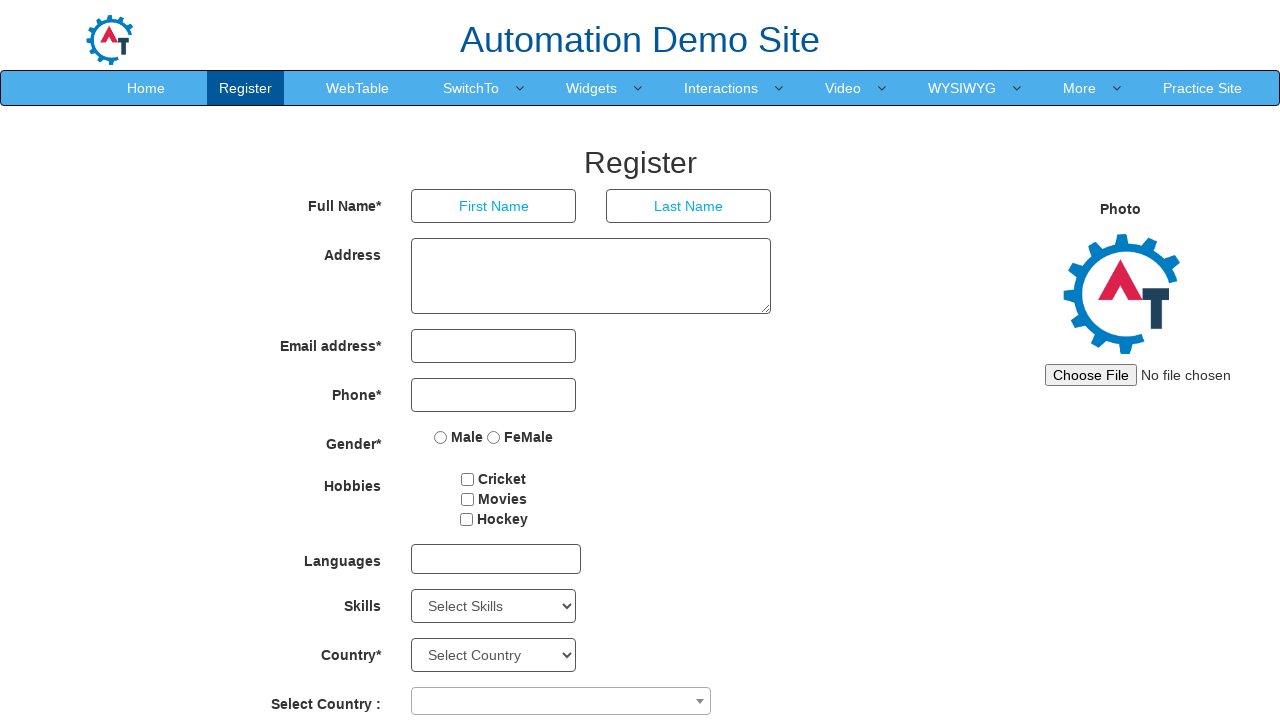

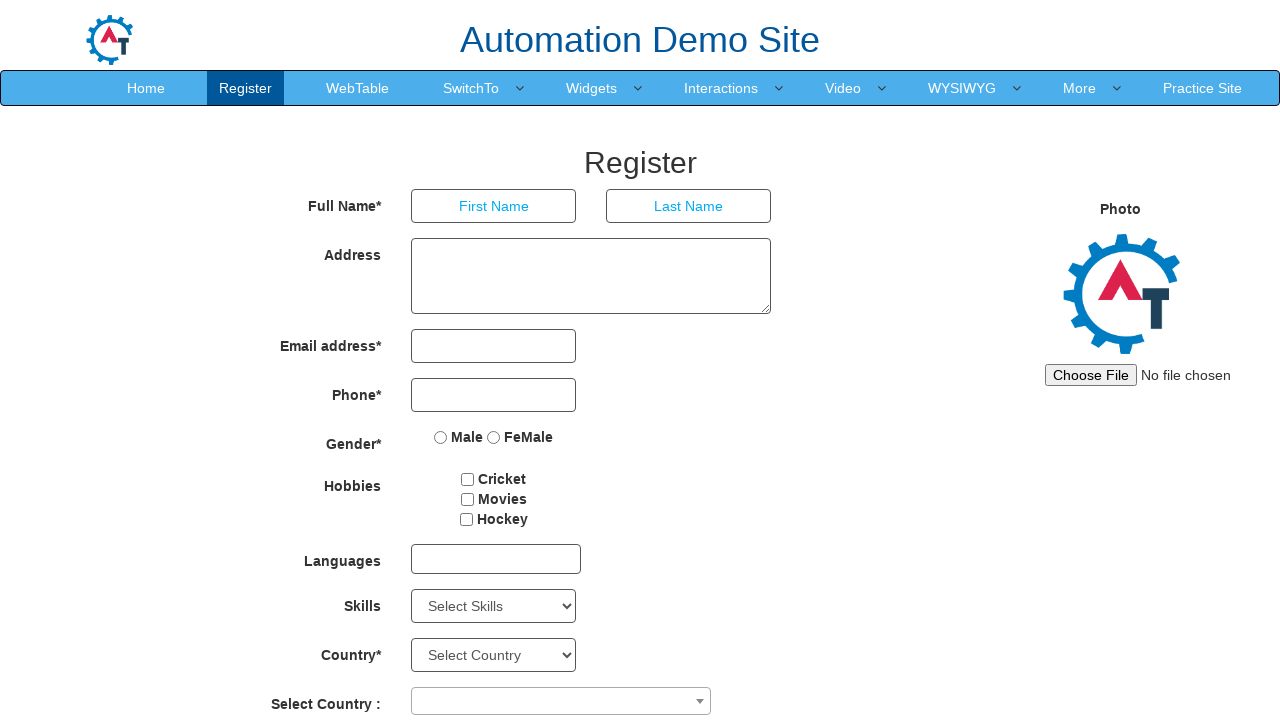